Tests download functionality by clicking a PDF download button

Starting URL: https://letcode.in/file

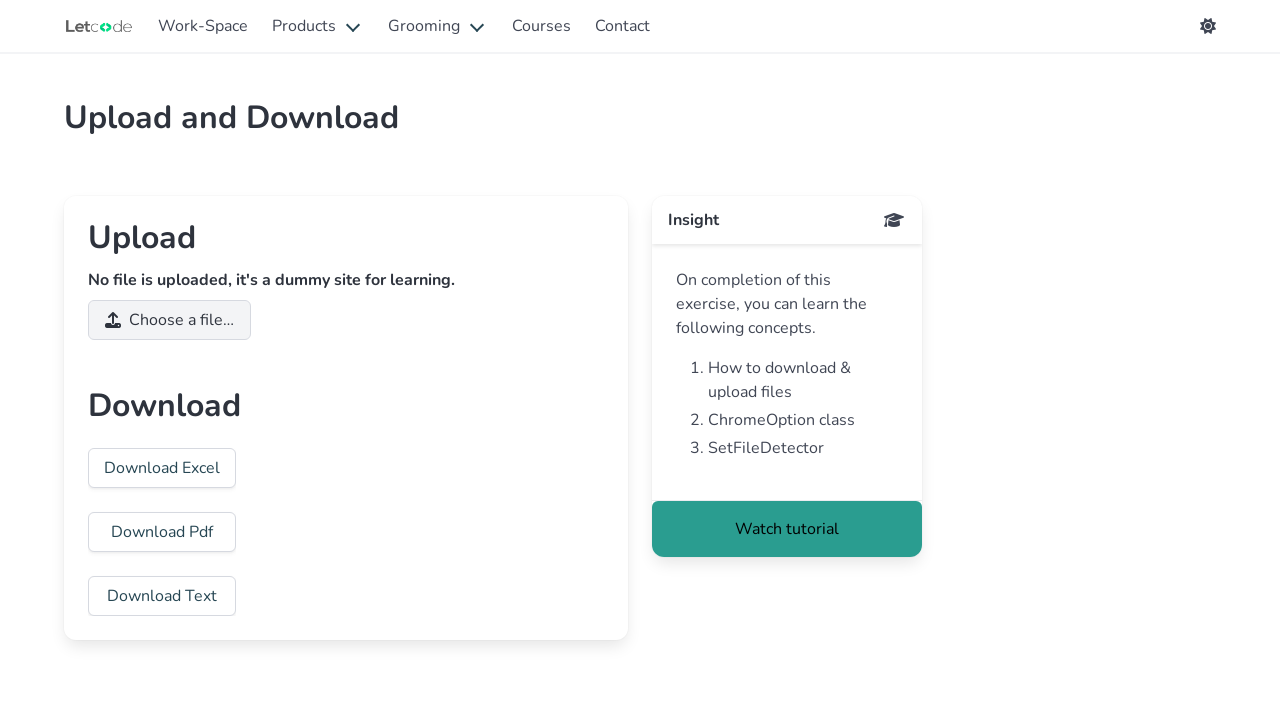

Clicked PDF download button and initiated download at (162, 532) on [id="pdf"]
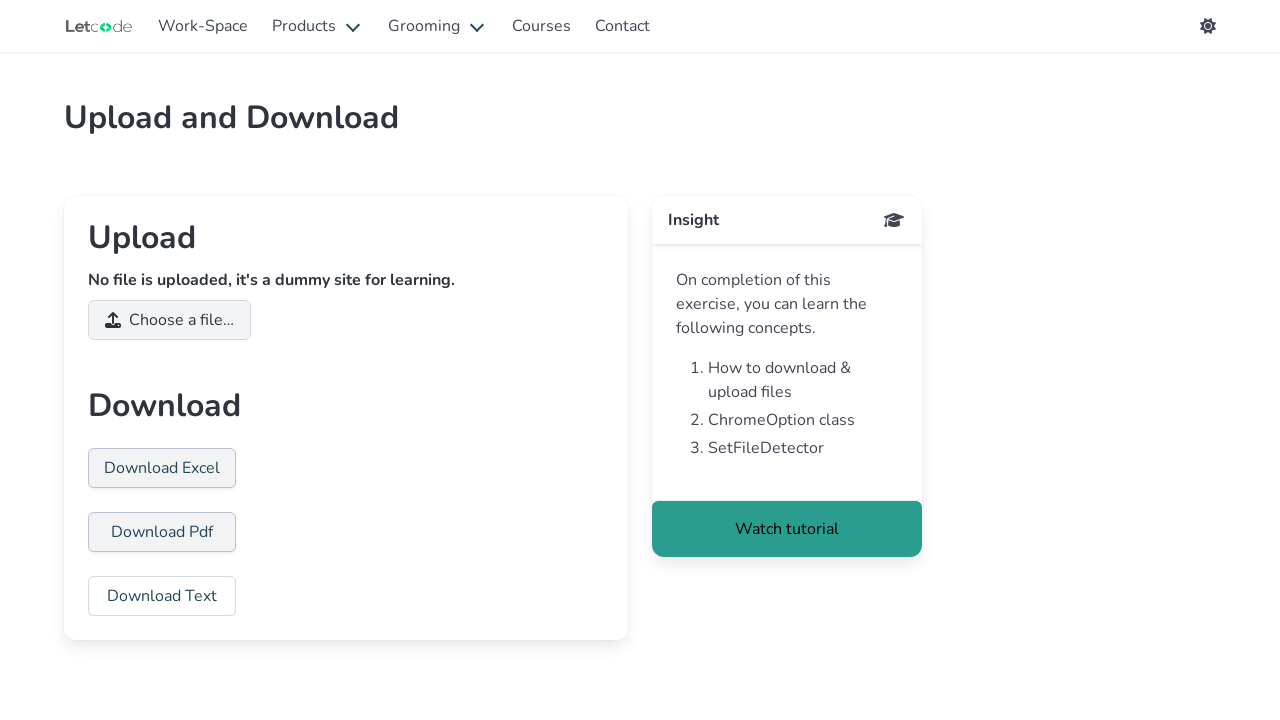

Retrieved download object from download event
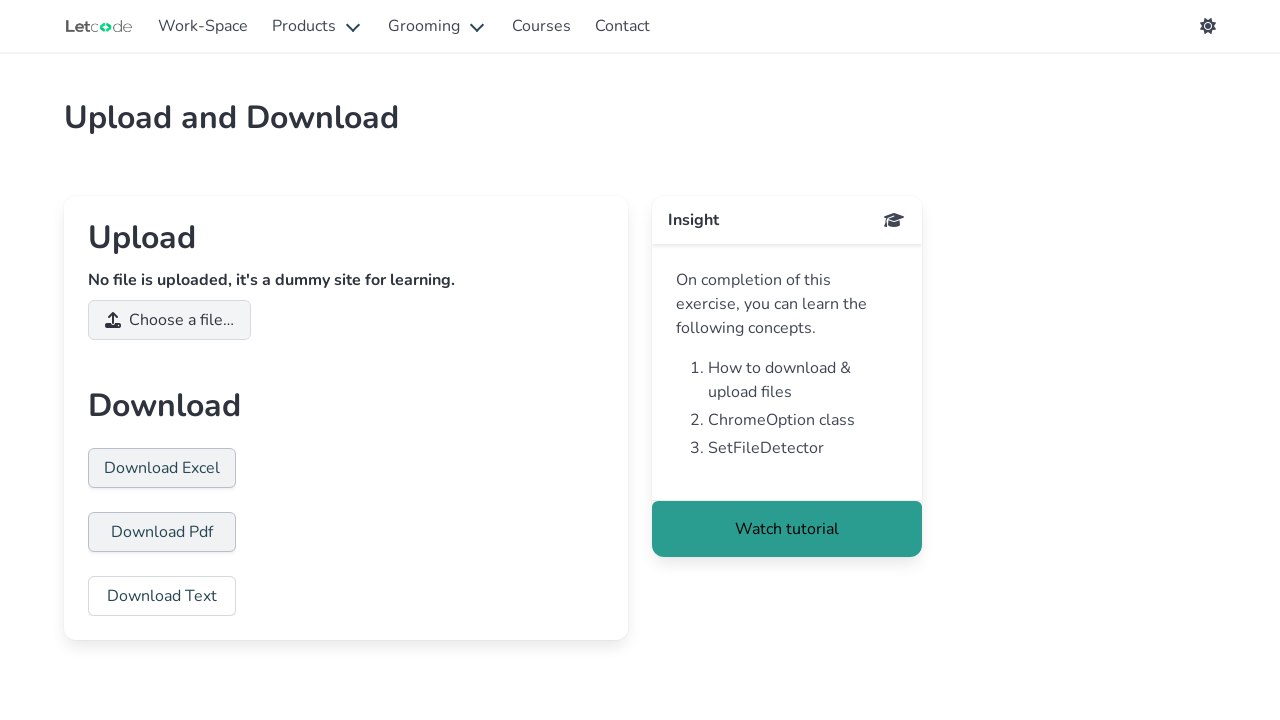

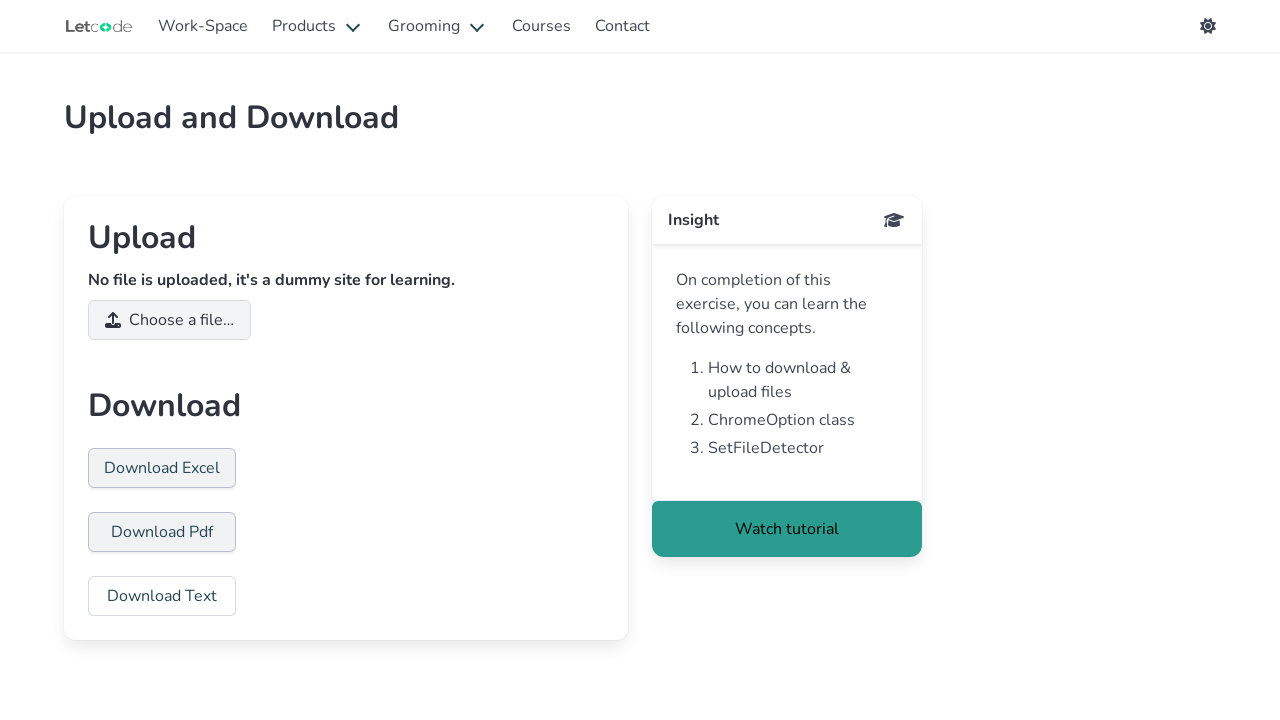